Tests that clicking the search button shows "No recent searches" message when there are no previous searches

Starting URL: https://playwright.dev/

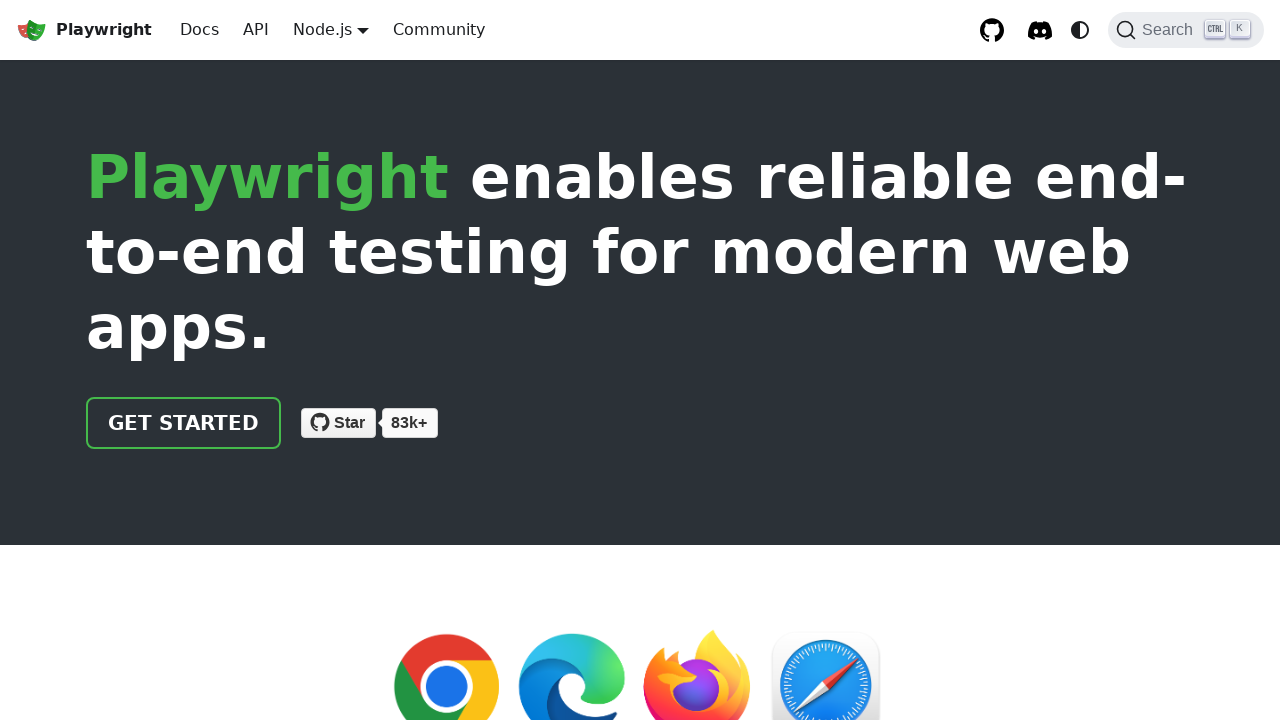

Clicked the DocSearch button to open search at (1186, 30) on button.DocSearch-Button
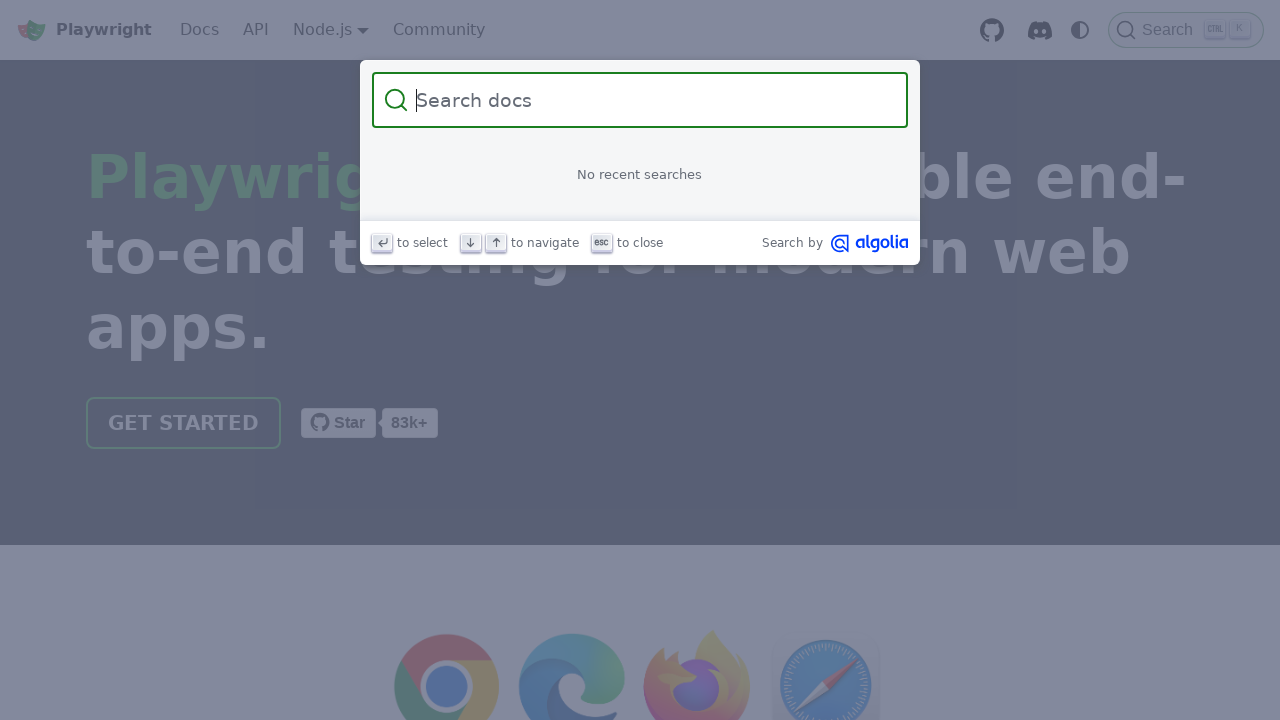

Located the DocSearch help element
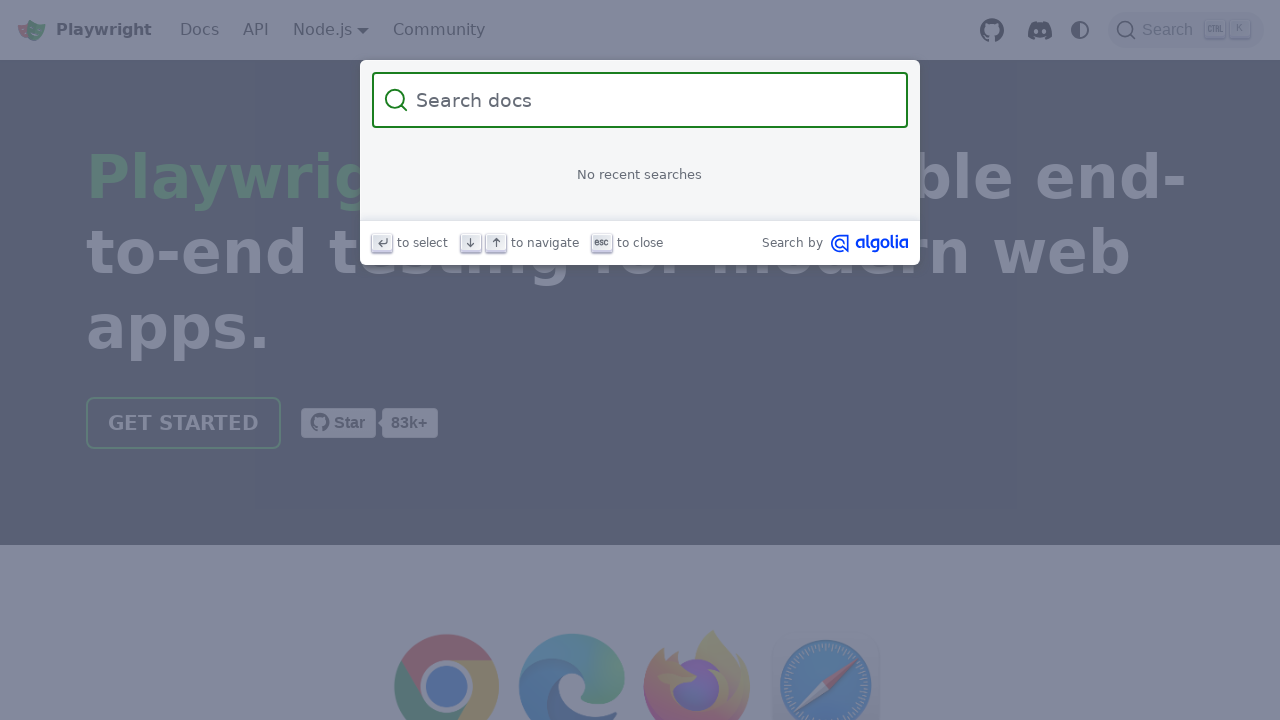

Verified 'No recent searches' message is displayed
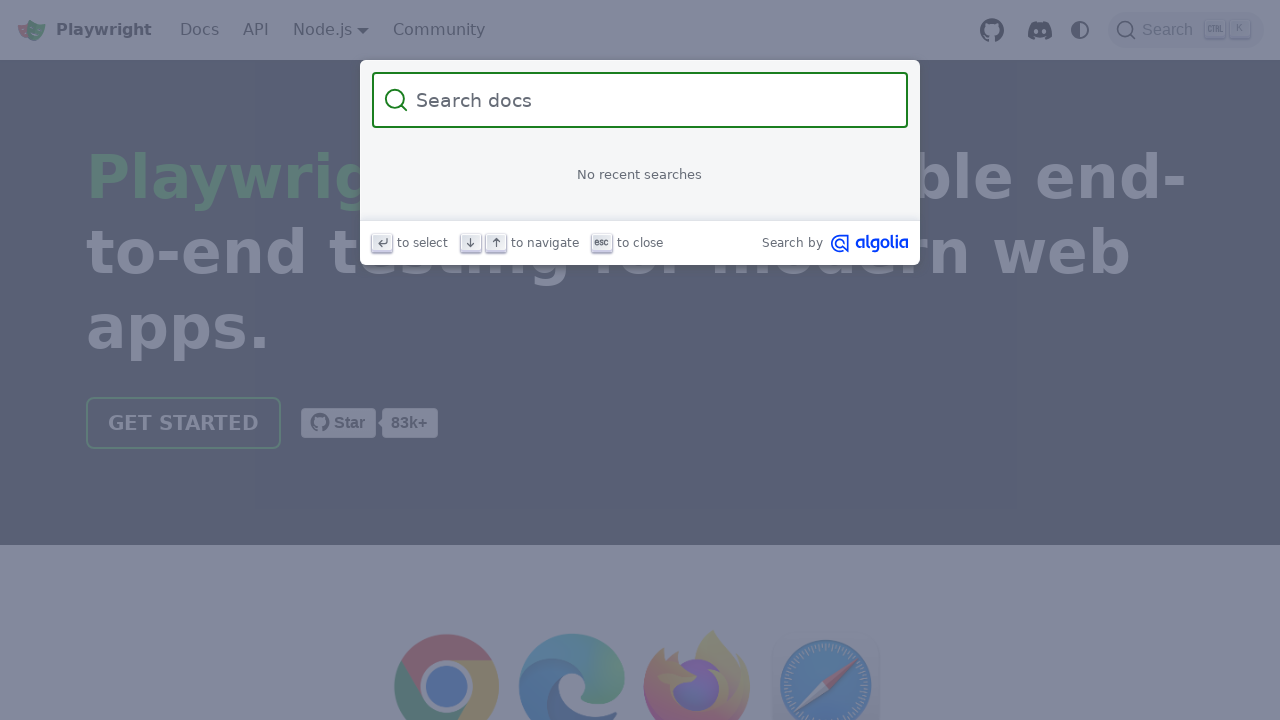

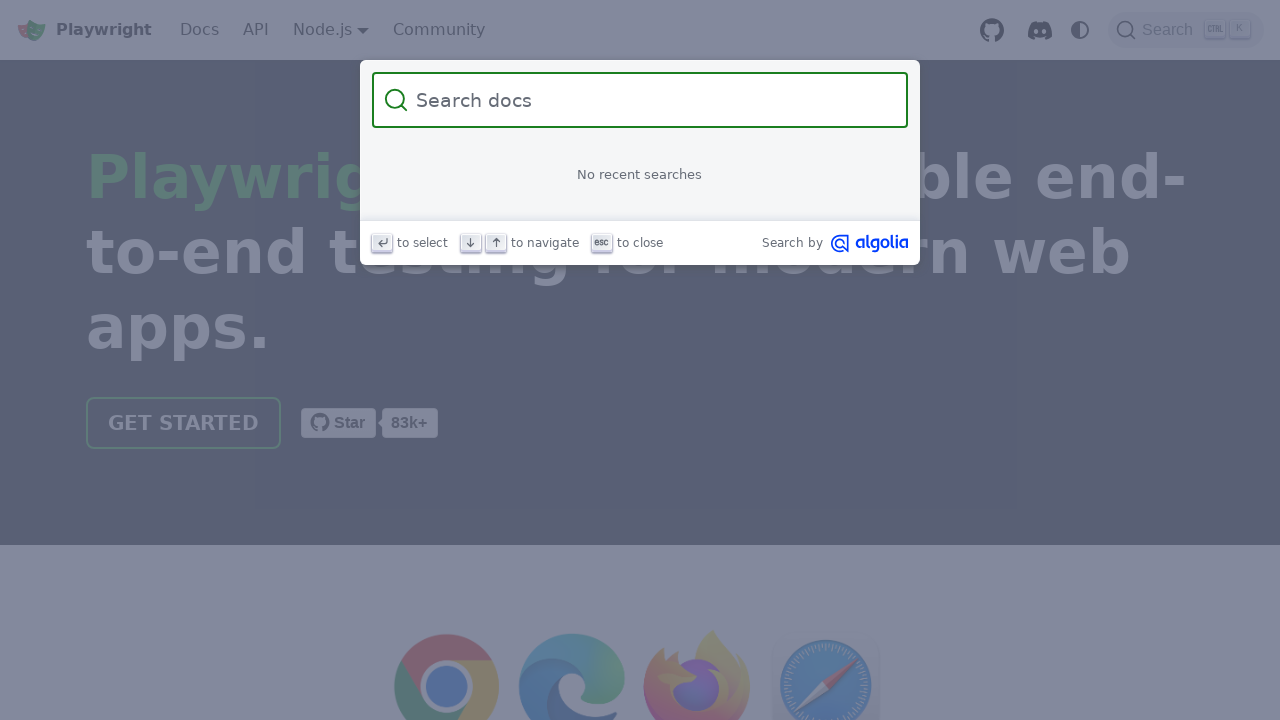